Tests that submitting the patient registration form with empty fields shows a validation alert message indicating all fields are required.

Starting URL: https://cadastro-medicos-pacientes-a4n9.vercel.app/pages/pacientes.html

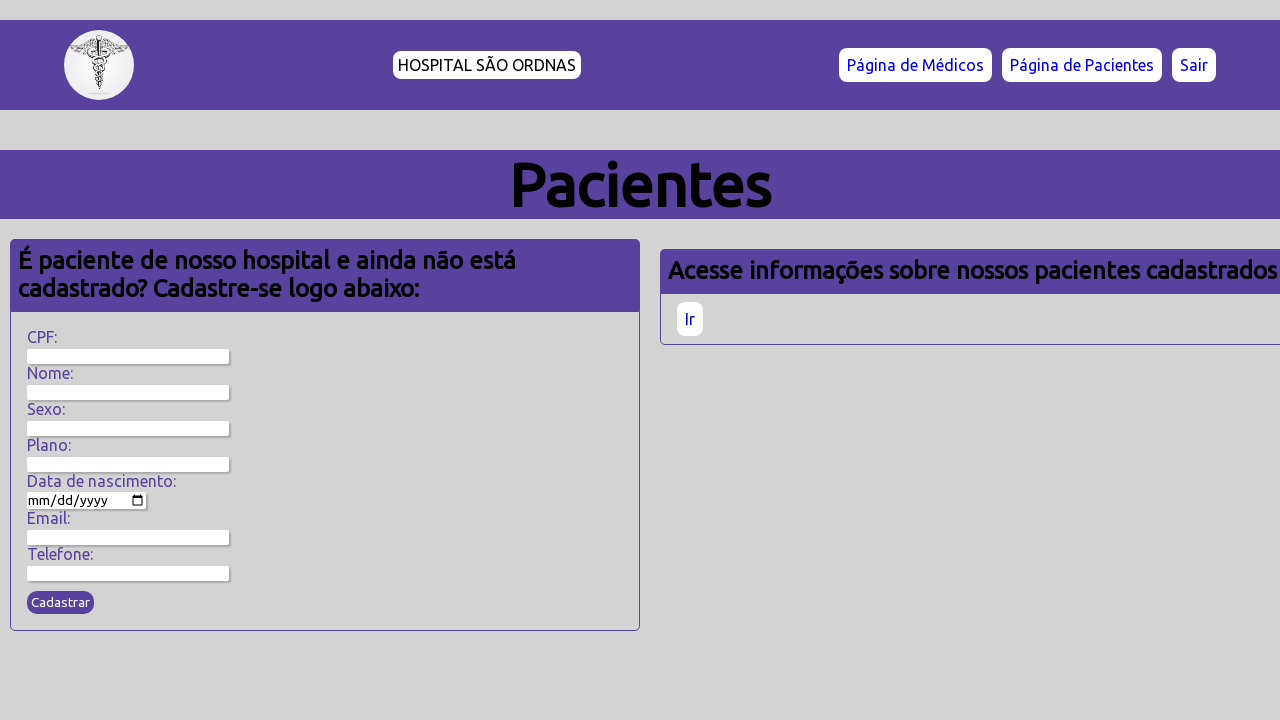

Clicked register/submit button without filling any fields at (60, 603) on button[type='submit'], input[type='submit'], button:has-text('Cadastrar'), .cada
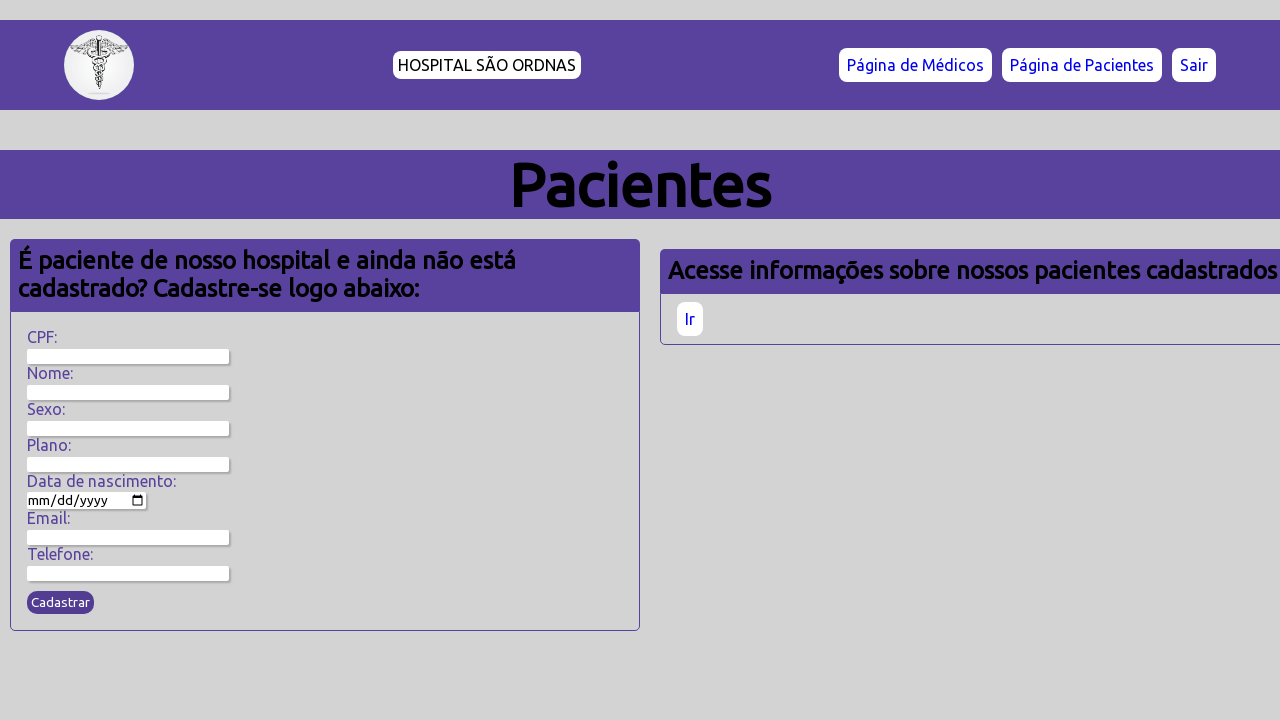

Set up initial dialog handler to accept alerts
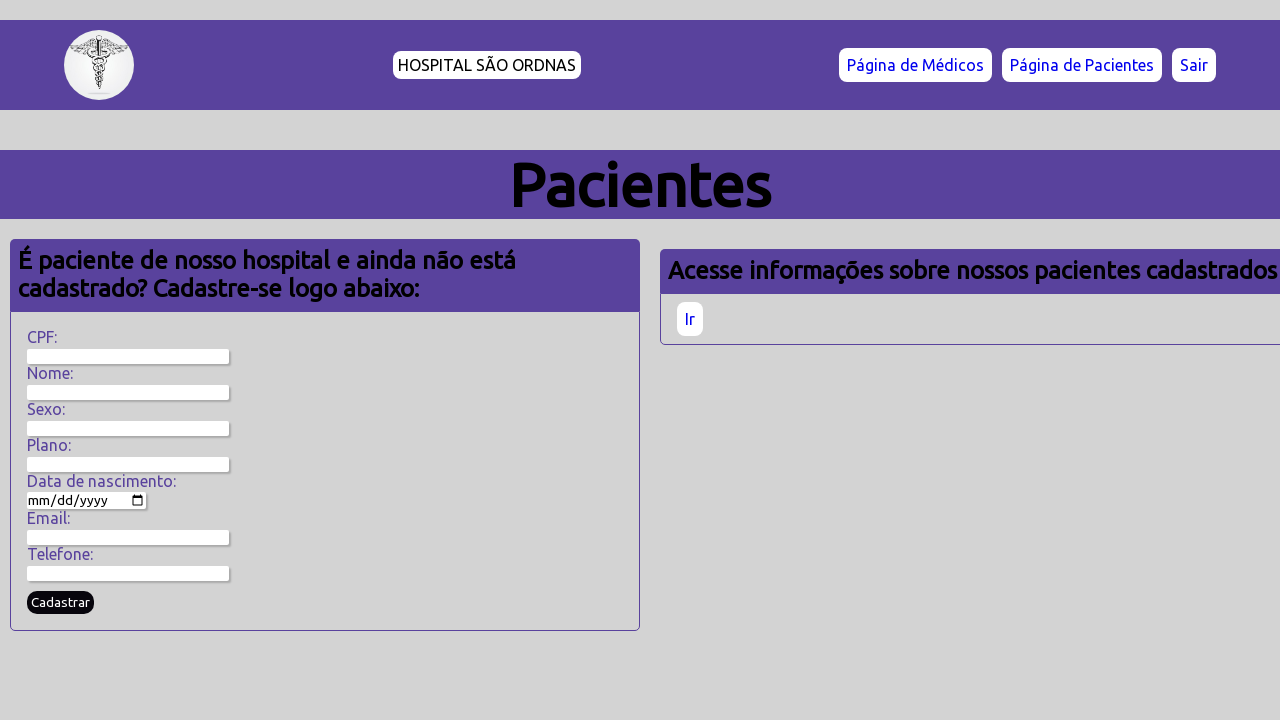

Set up dialog handler to verify validation alert message
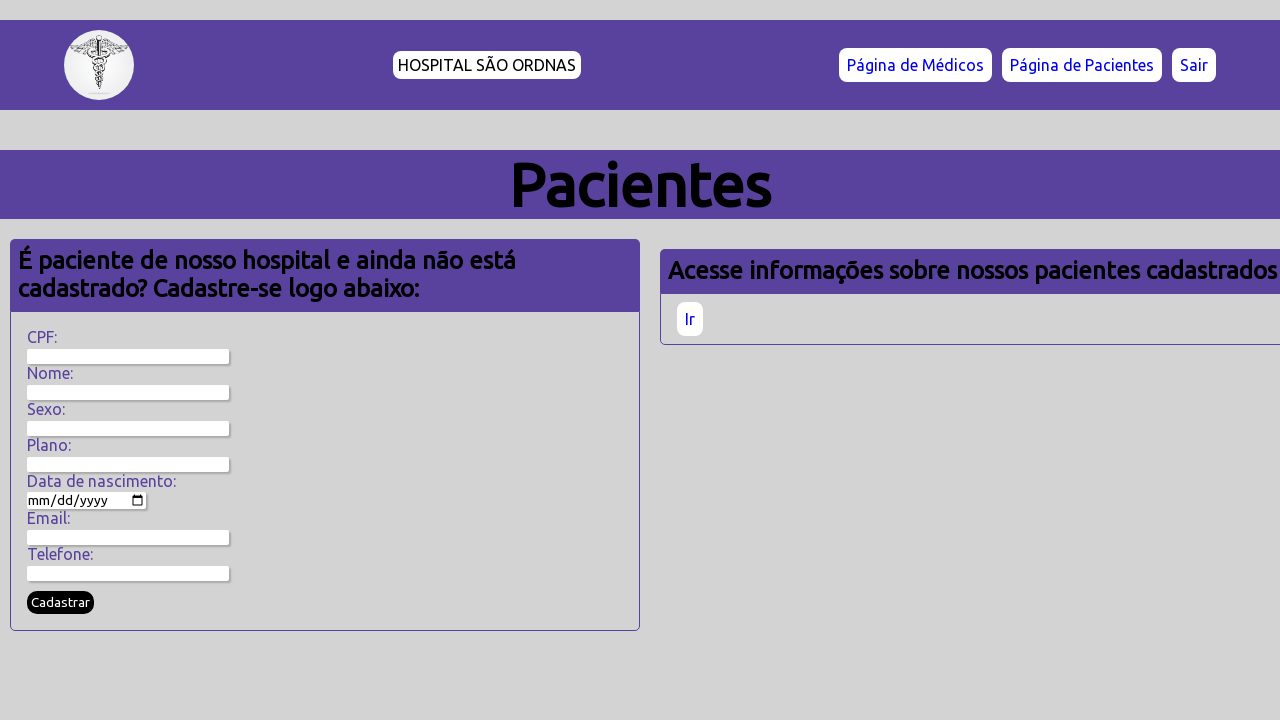

Clicked register button to trigger form submission and validation alert at (60, 603) on button:has-text('Cadastrar'), button[type='submit'], input[type='submit']
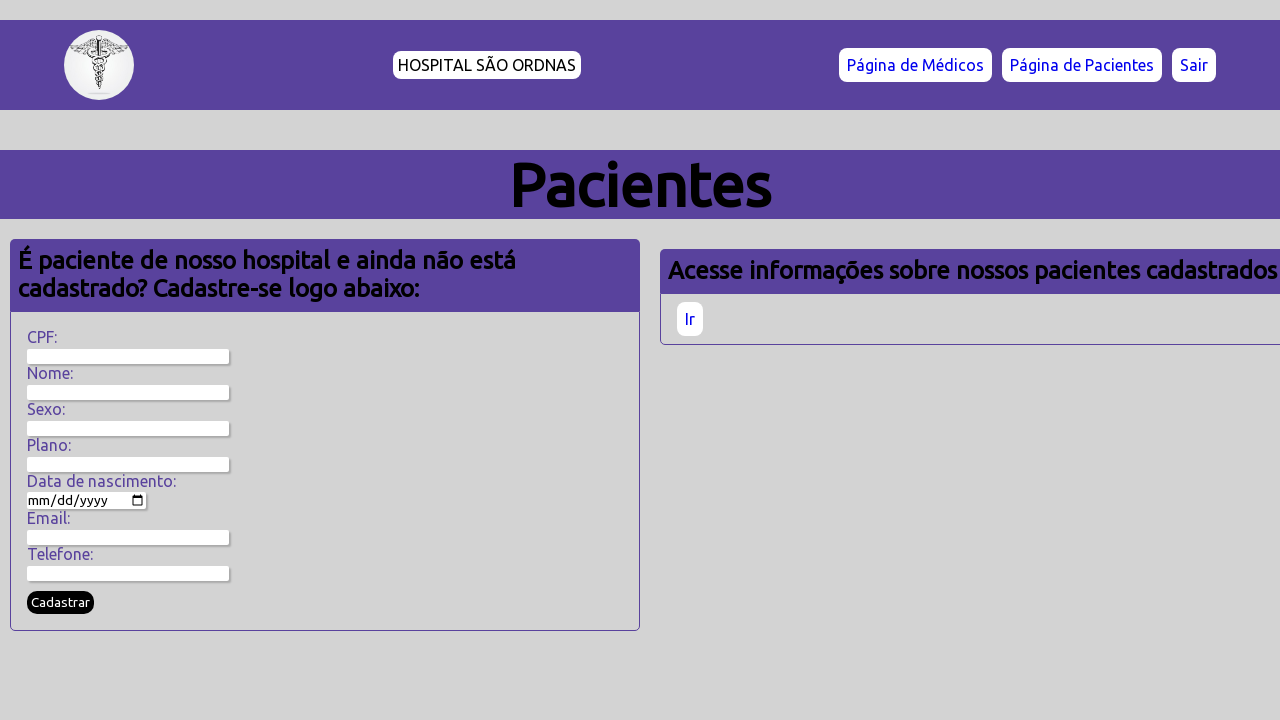

Waited for alert to be processed
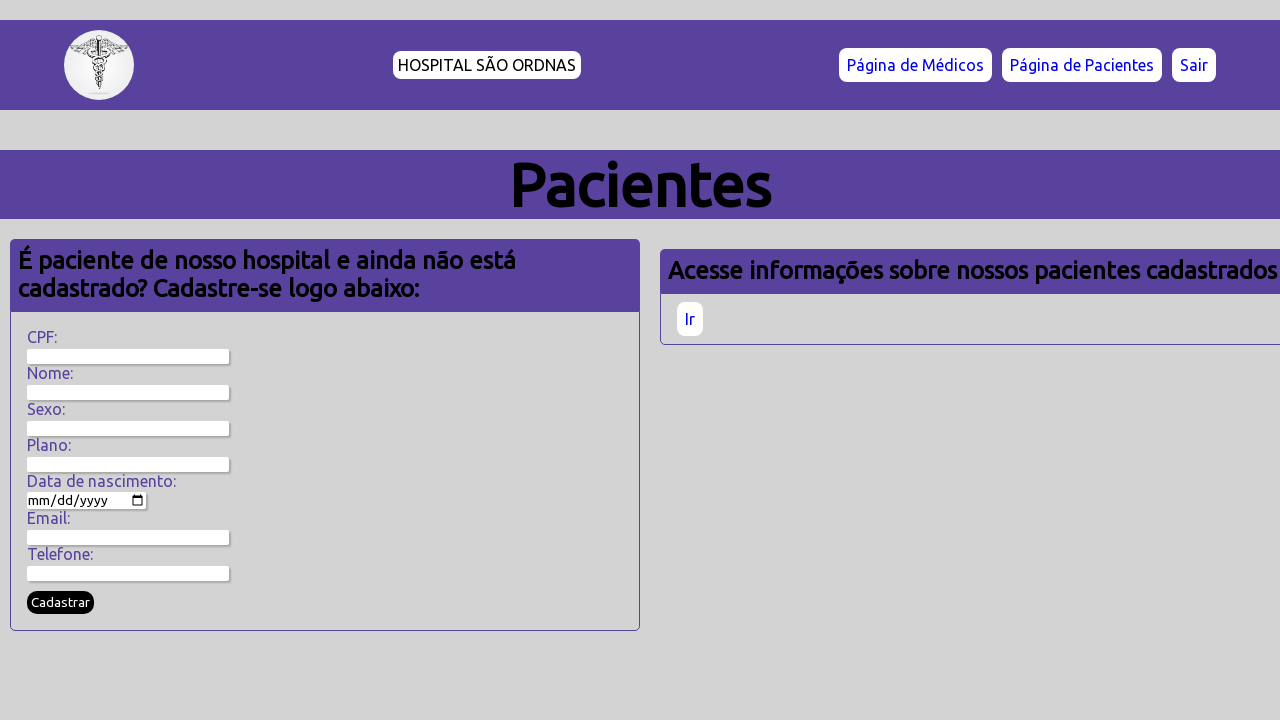

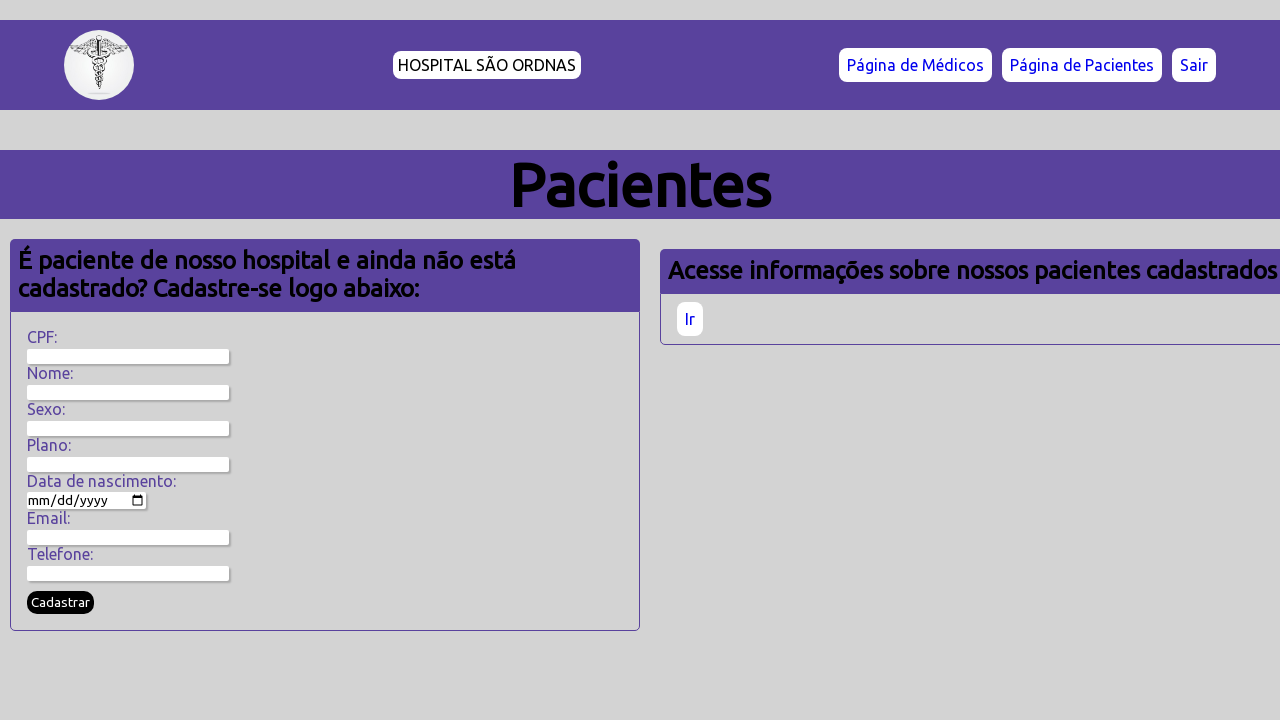